Tests checkout flow with an empty cart by navigating to the cart and clicking checkout

Starting URL: https://www.demoblaze.com/

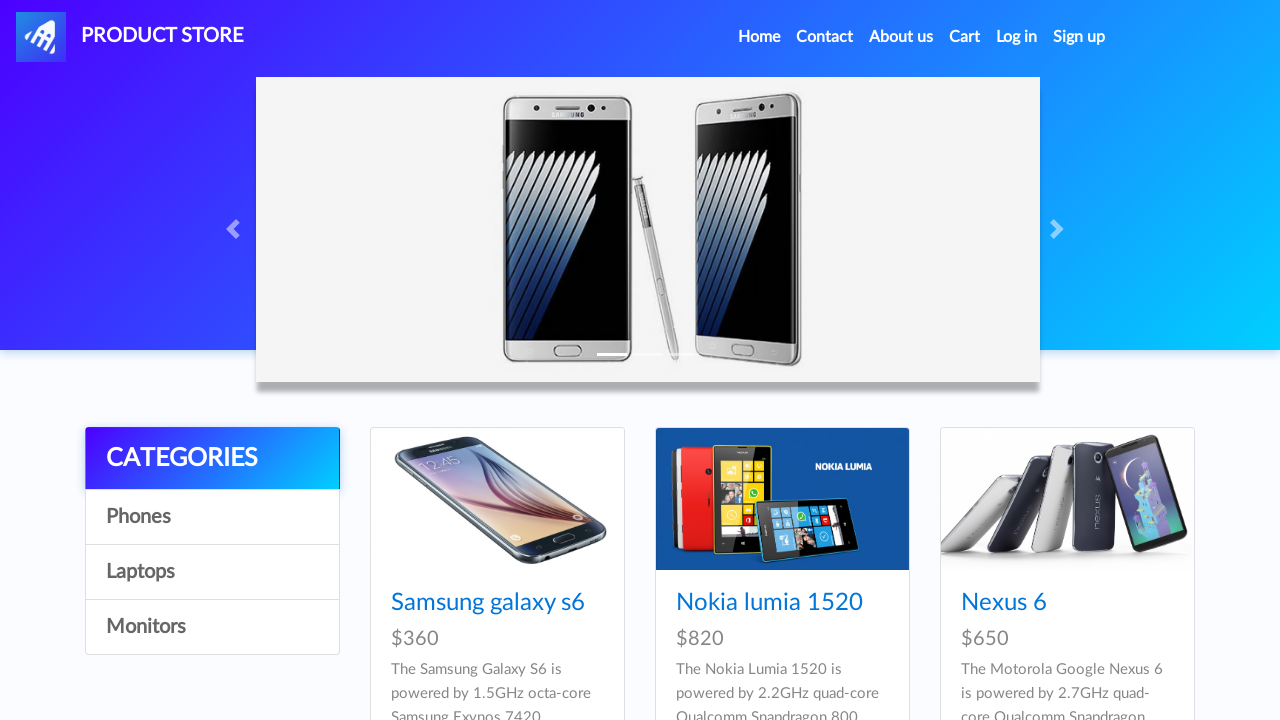

Clicked on Cart link at (965, 37) on text=Cart
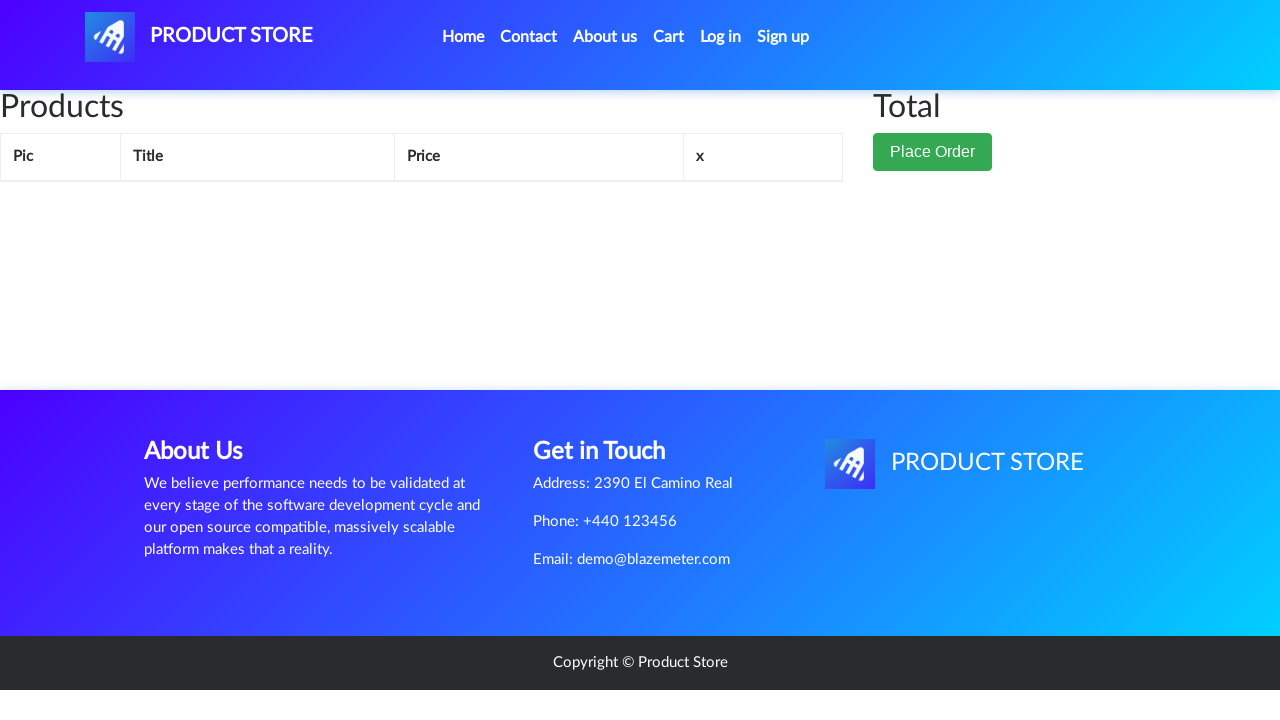

Cart page loaded with checkout button visible
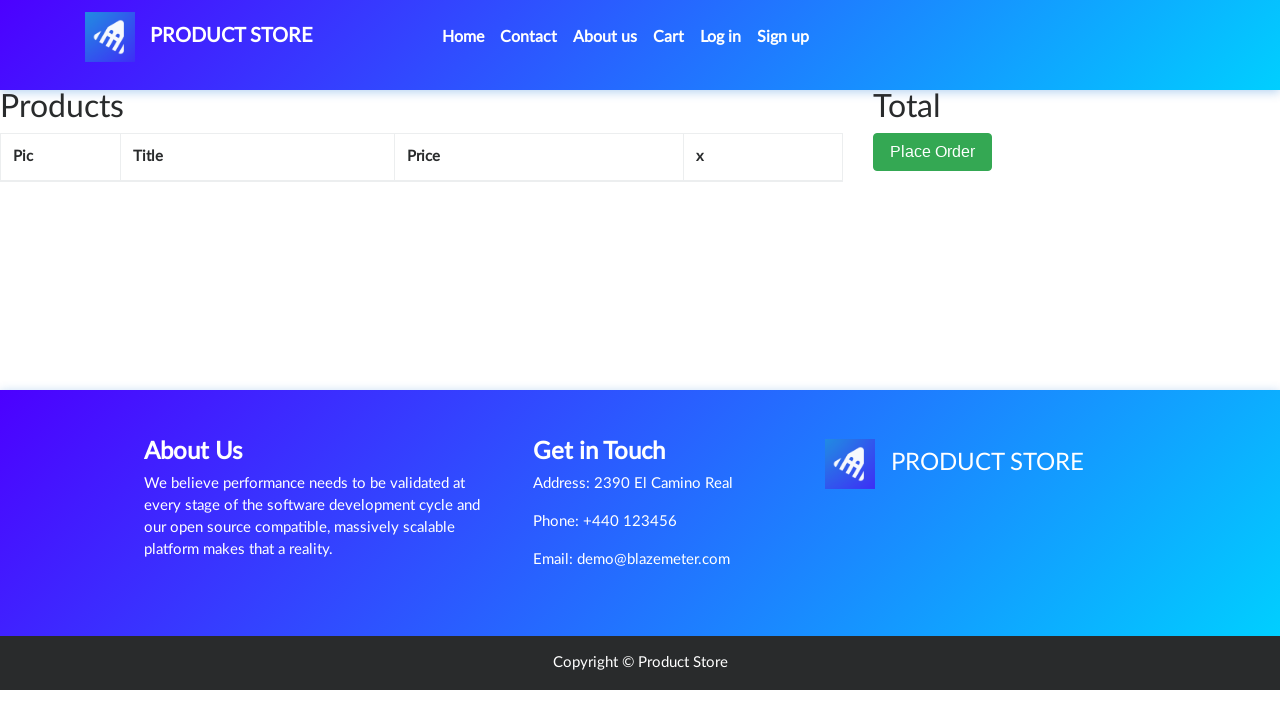

Clicked checkout button with empty cart at (933, 152) on .btn-success
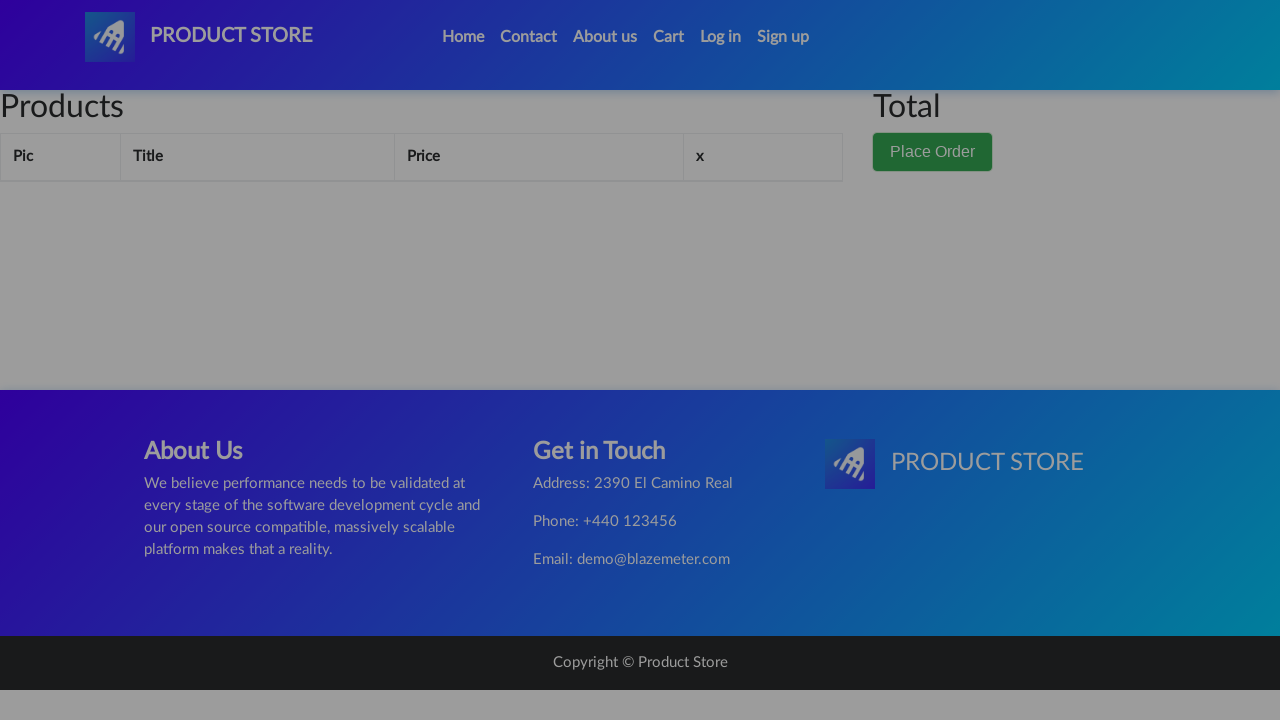

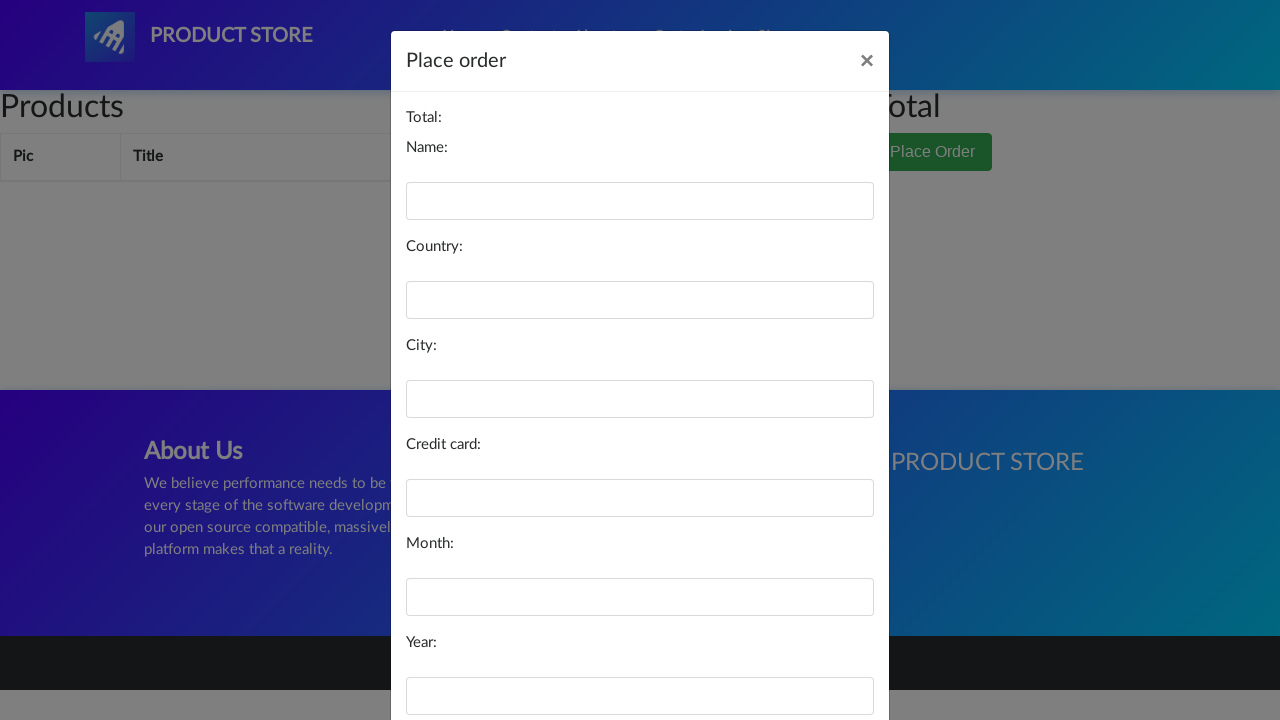